Tests accepting a JavaScript alert by clicking the first button and verifying the success message

Starting URL: https://testcenter.techproeducation.com/index.php?page=javascript-alerts

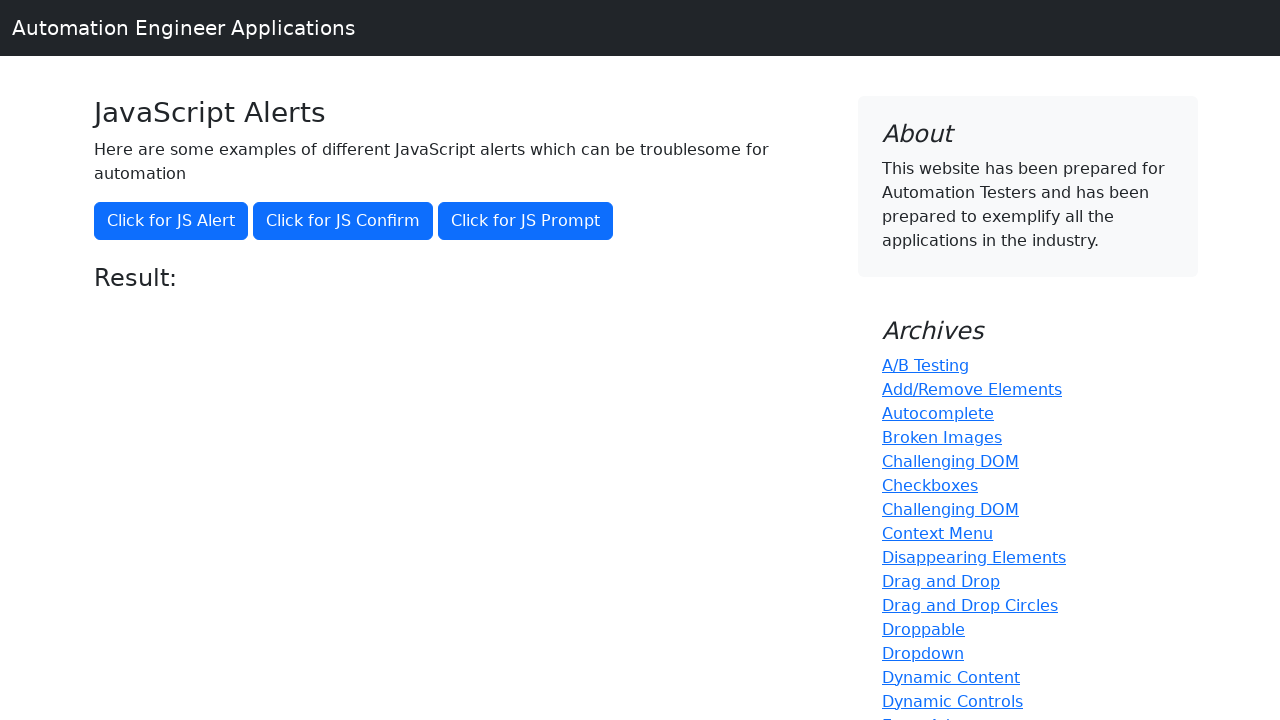

Clicked the first button to trigger JavaScript alert at (171, 221) on (//button)[1]
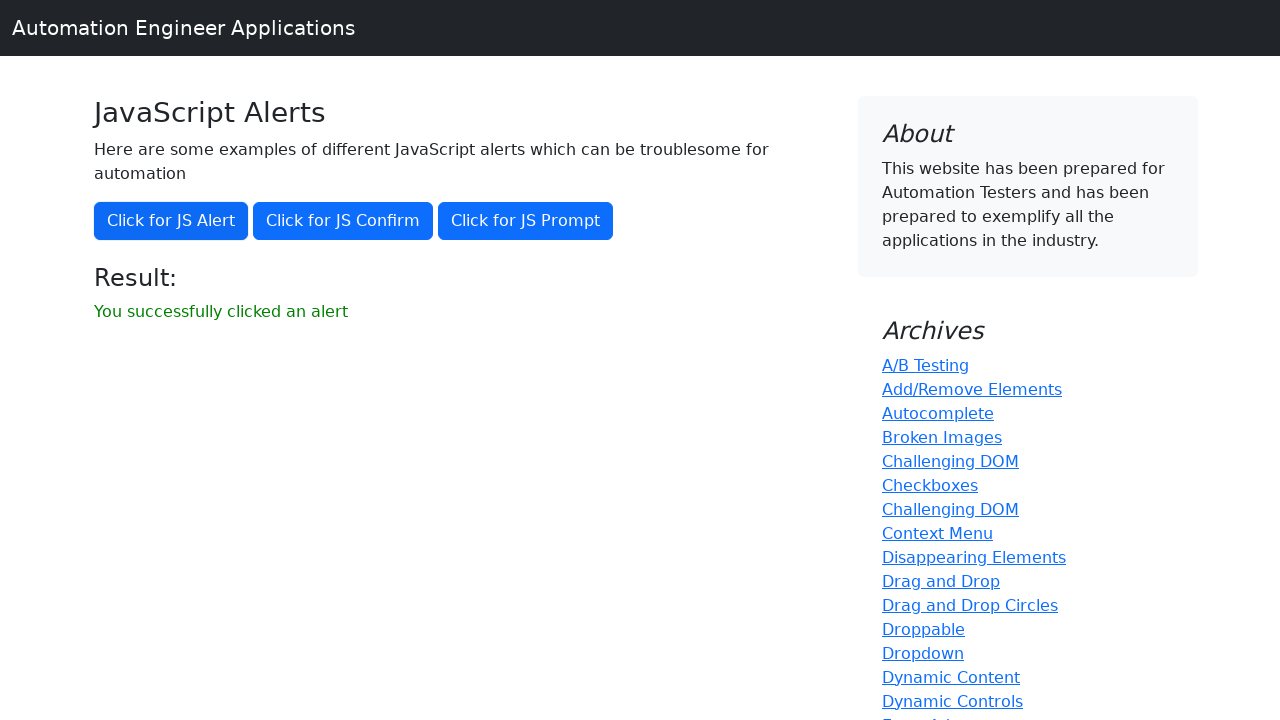

Set up dialog handler to accept alerts
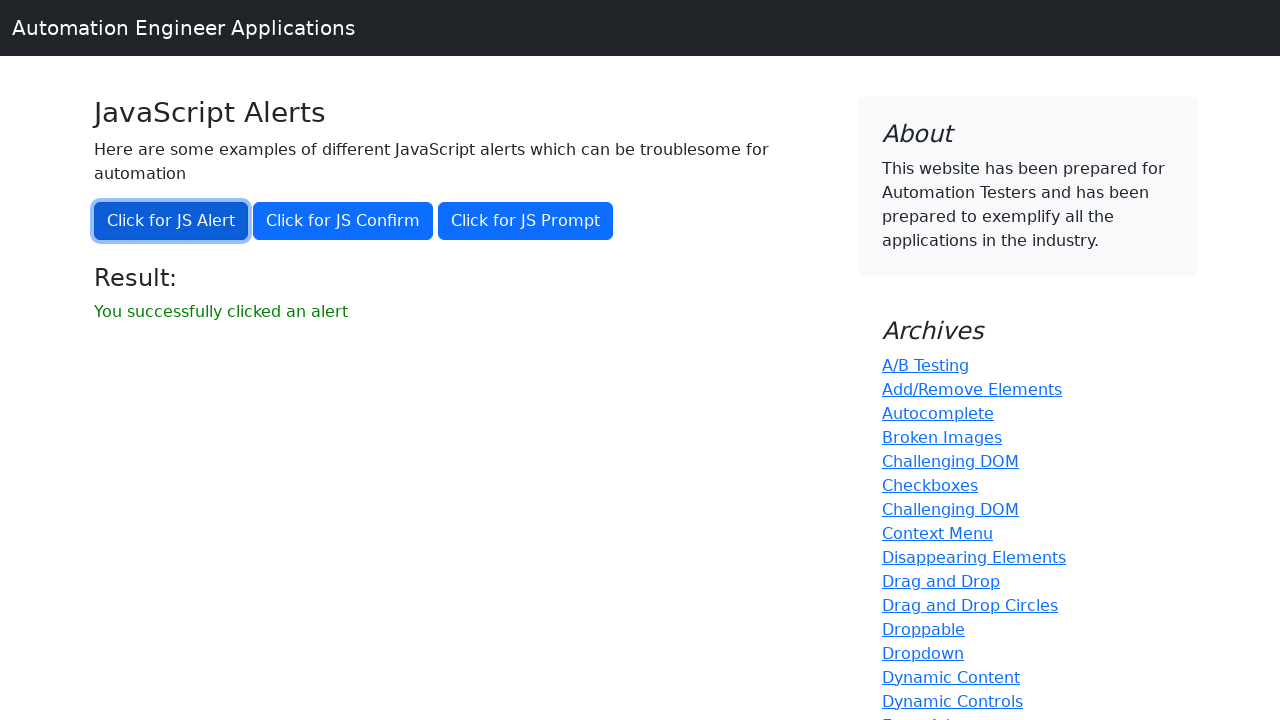

Located result message element
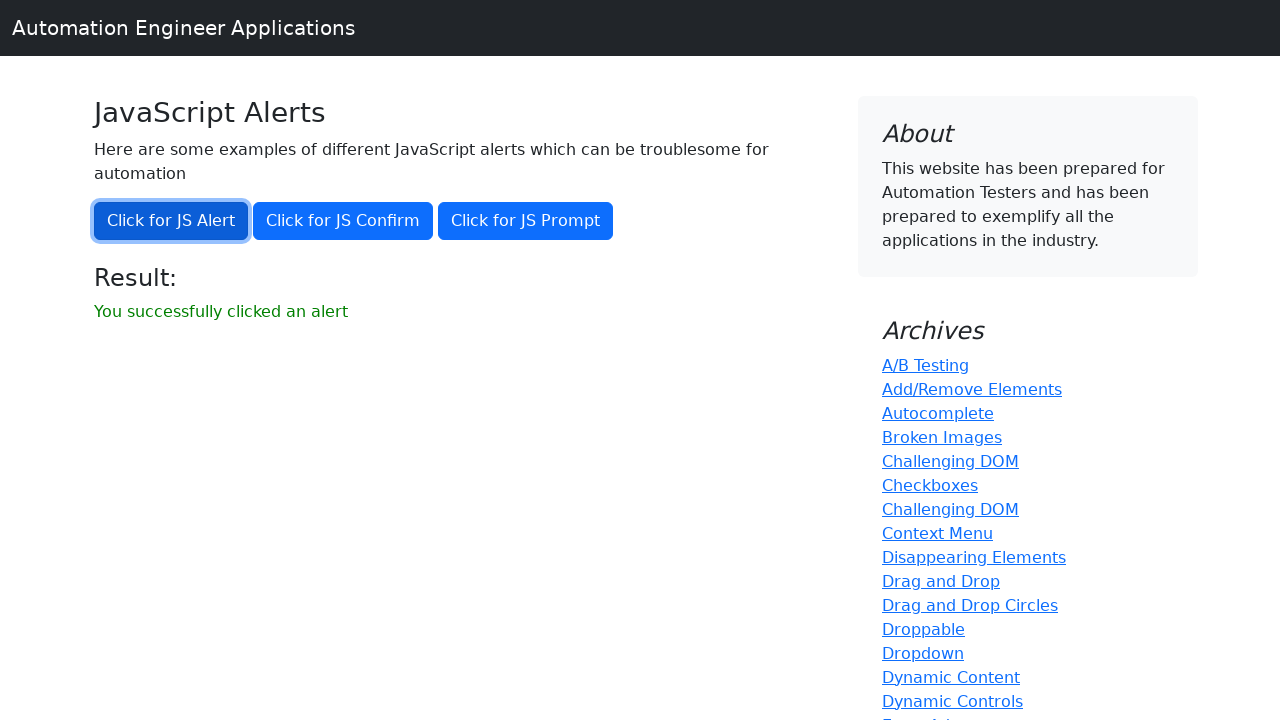

Verified success message: 'You successfully clicked an alert'
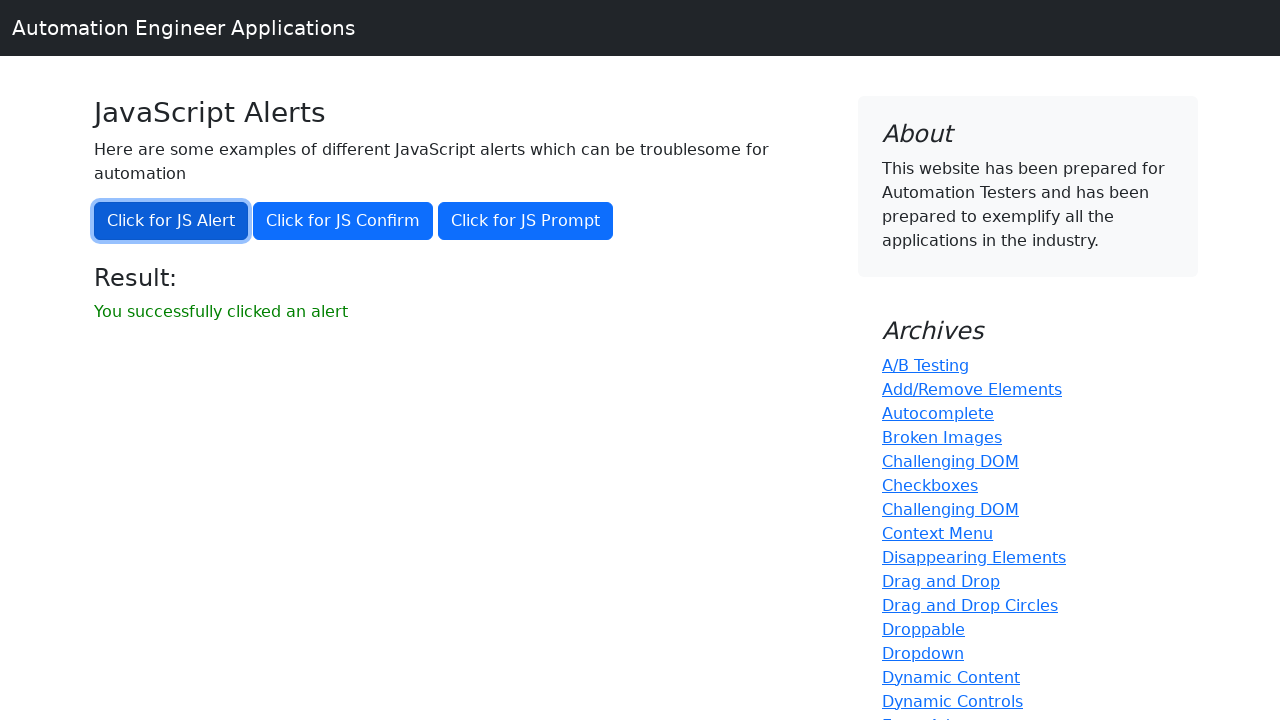

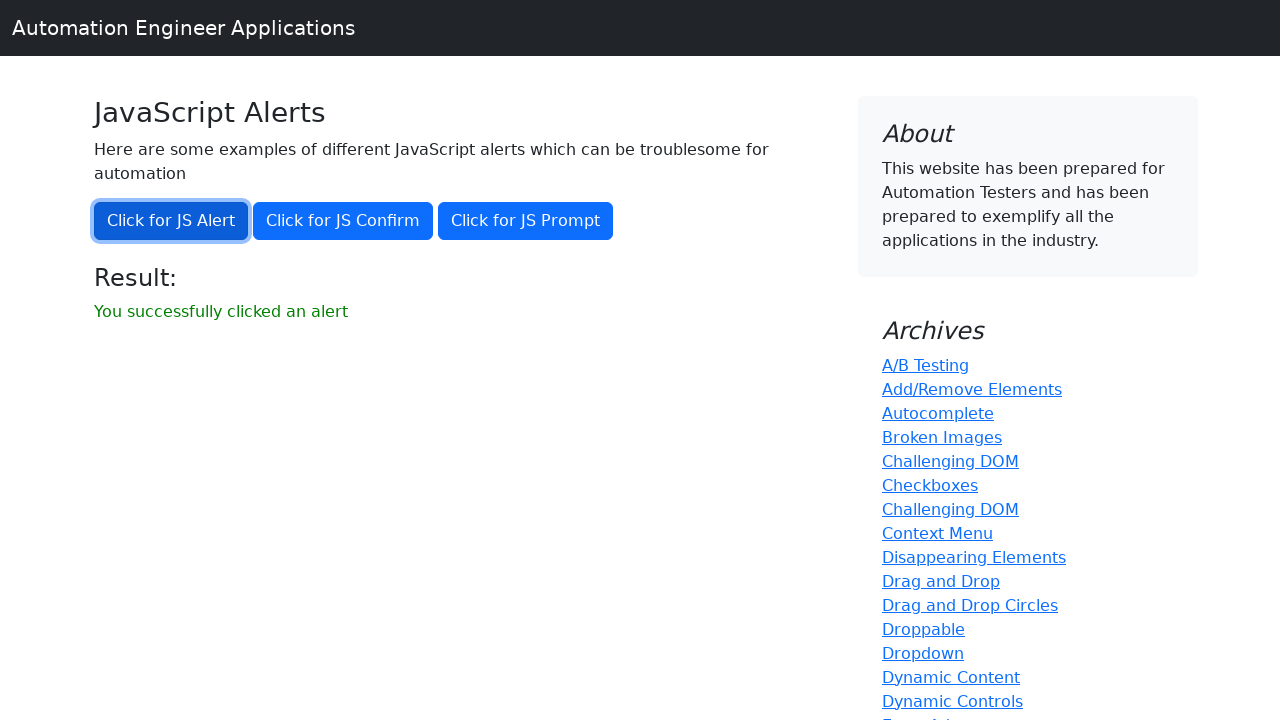